Tests a dynamic loading page where a hidden element becomes visible after clicking a Start button and waiting for the loading bar to complete.

Starting URL: http://the-internet.herokuapp.com/dynamic_loading/1

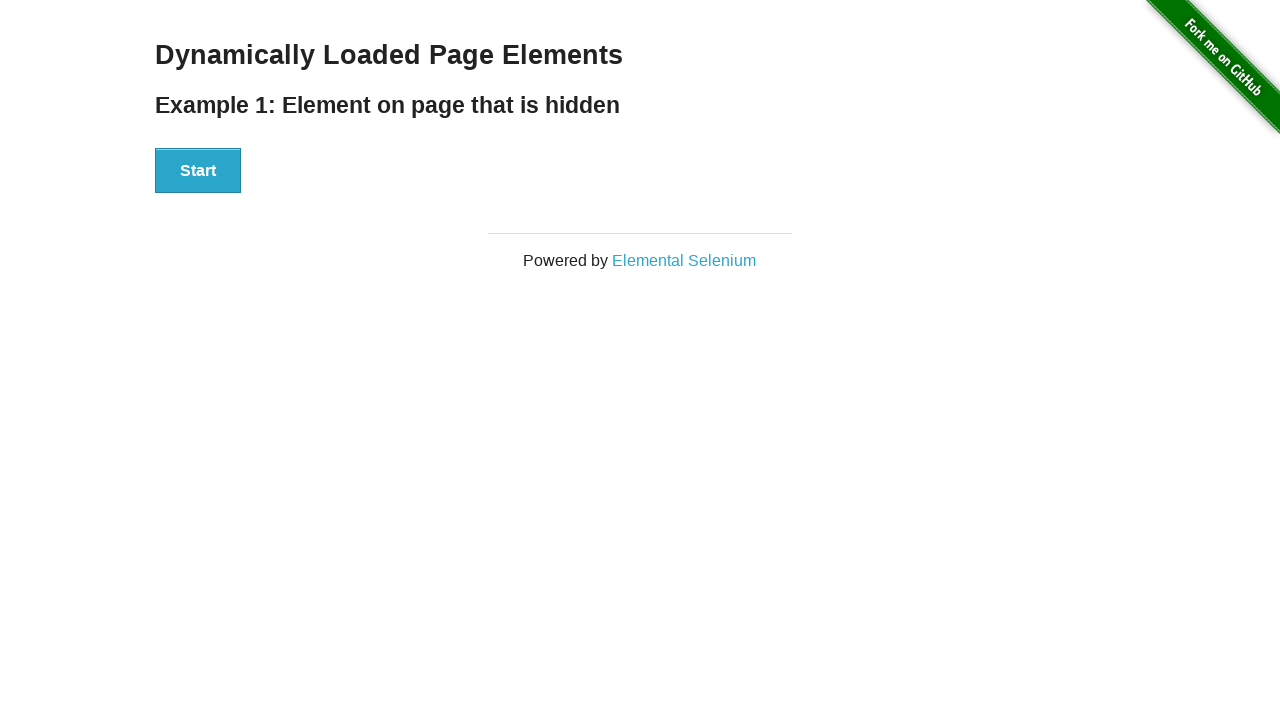

Clicked Start button to trigger dynamic loading at (198, 171) on #start button
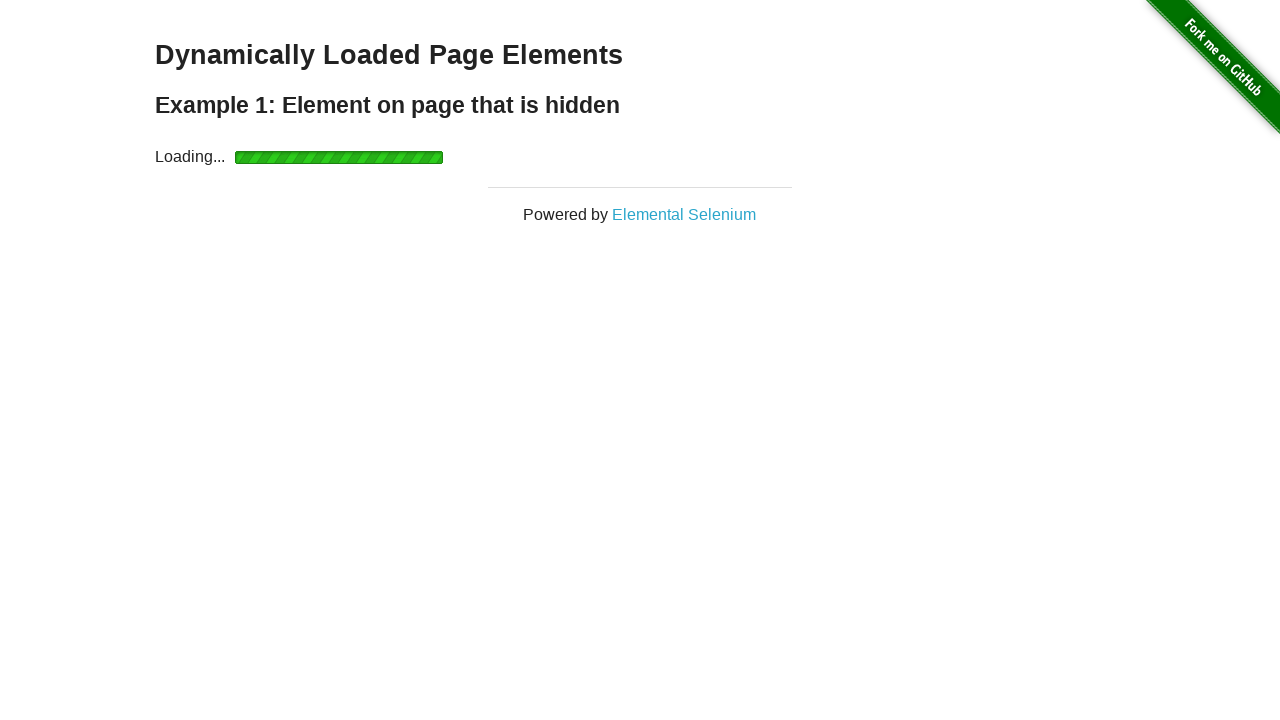

Waited for finish element to become visible after loading bar completed
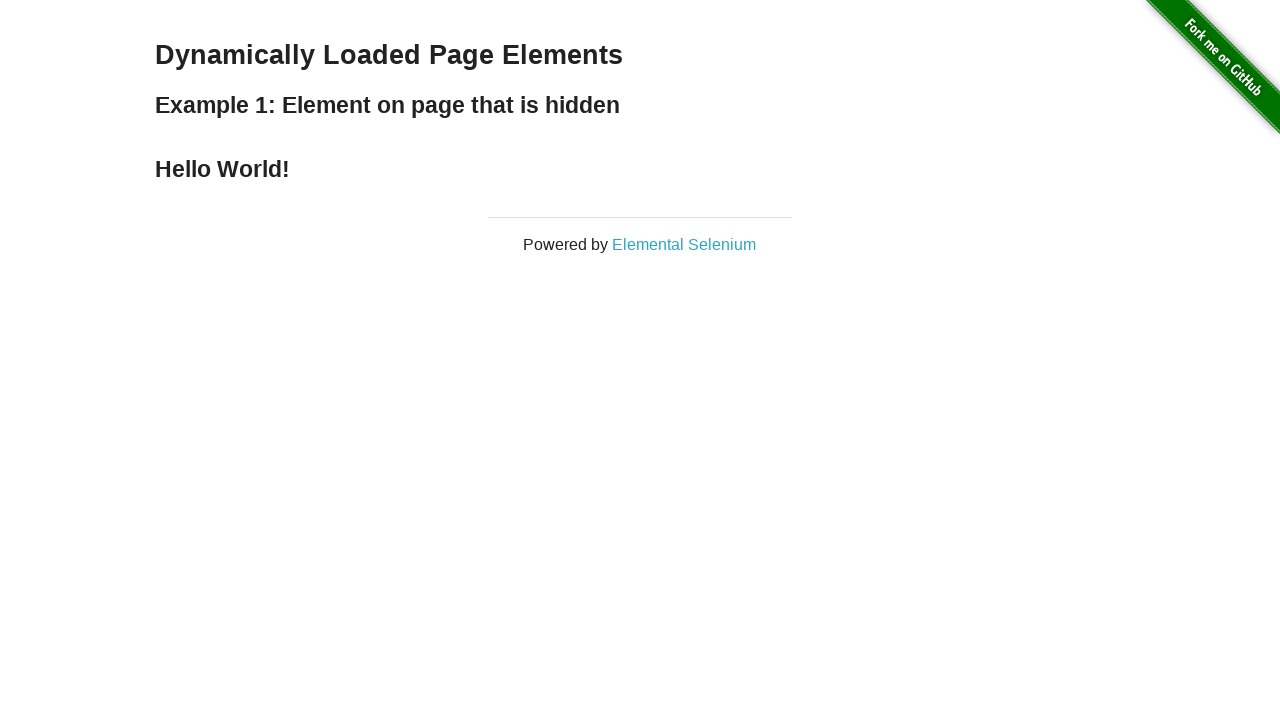

Verified finish element is visible
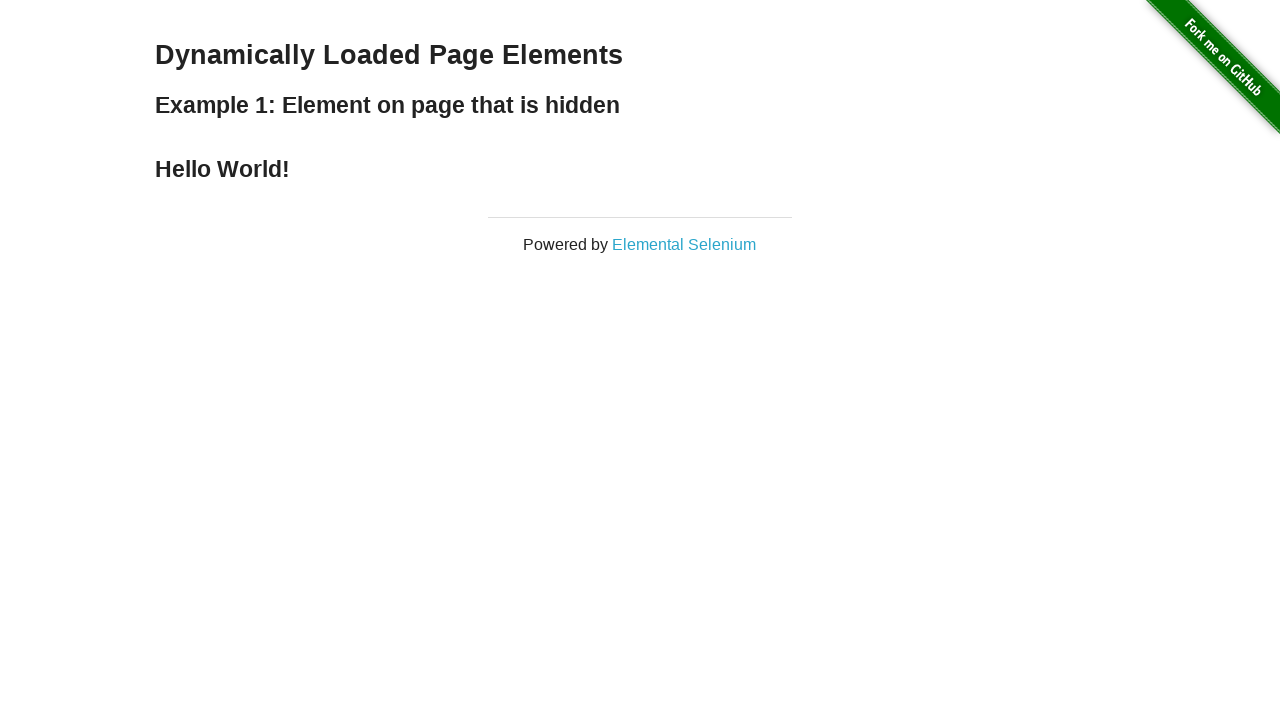

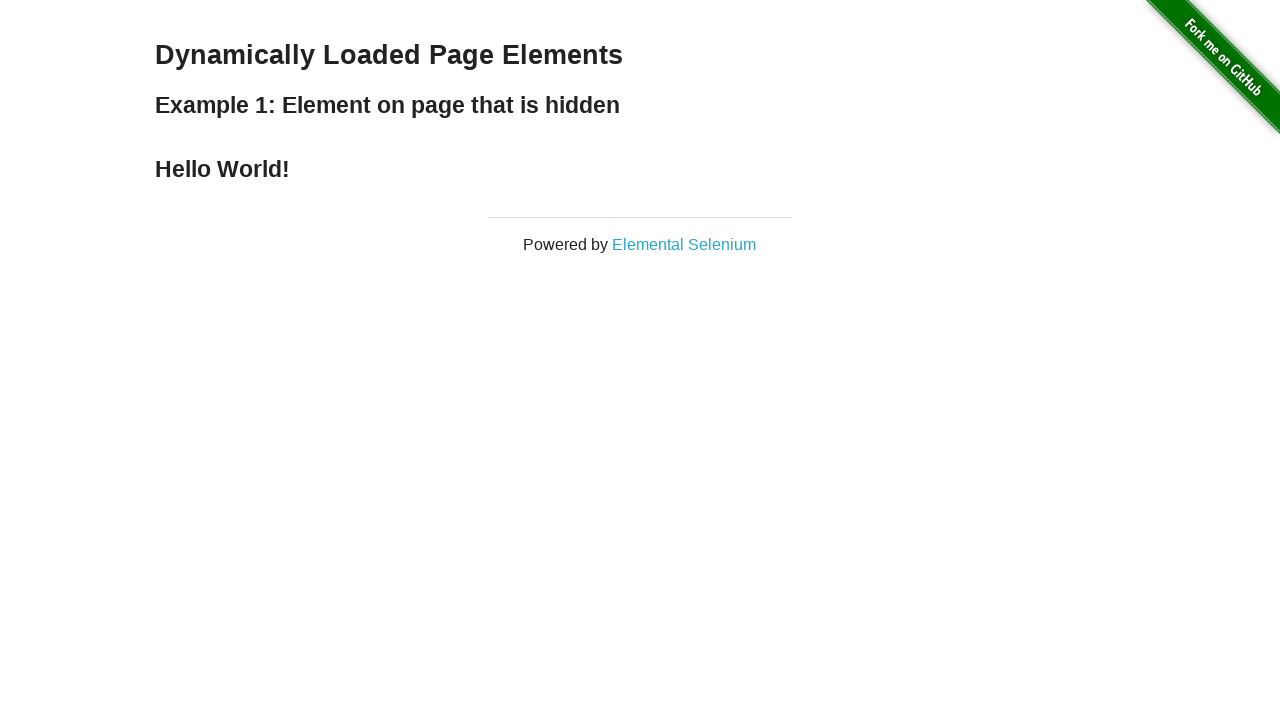